Demonstrates drag and drop by offset, dragging element A to the position of element B using coordinates

Starting URL: https://crossbrowsertesting.github.io/drag-and-drop

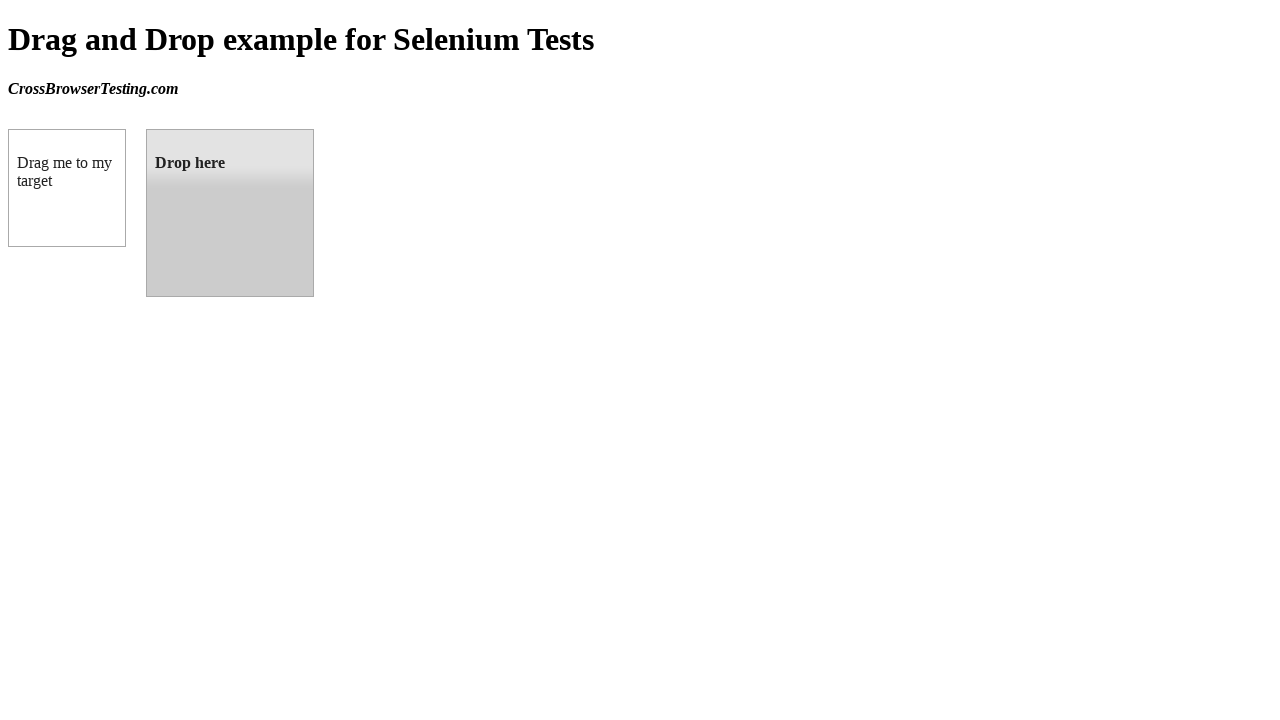

Waited for draggable element to be visible
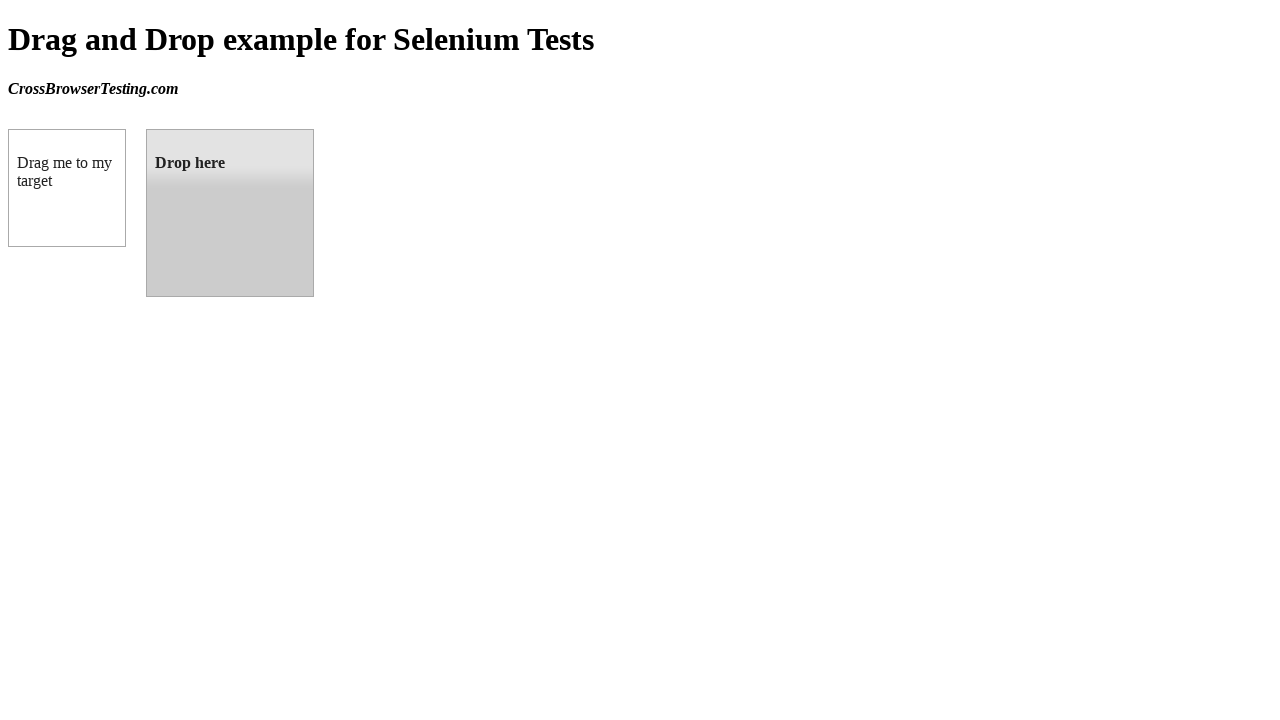

Waited for droppable element to be visible
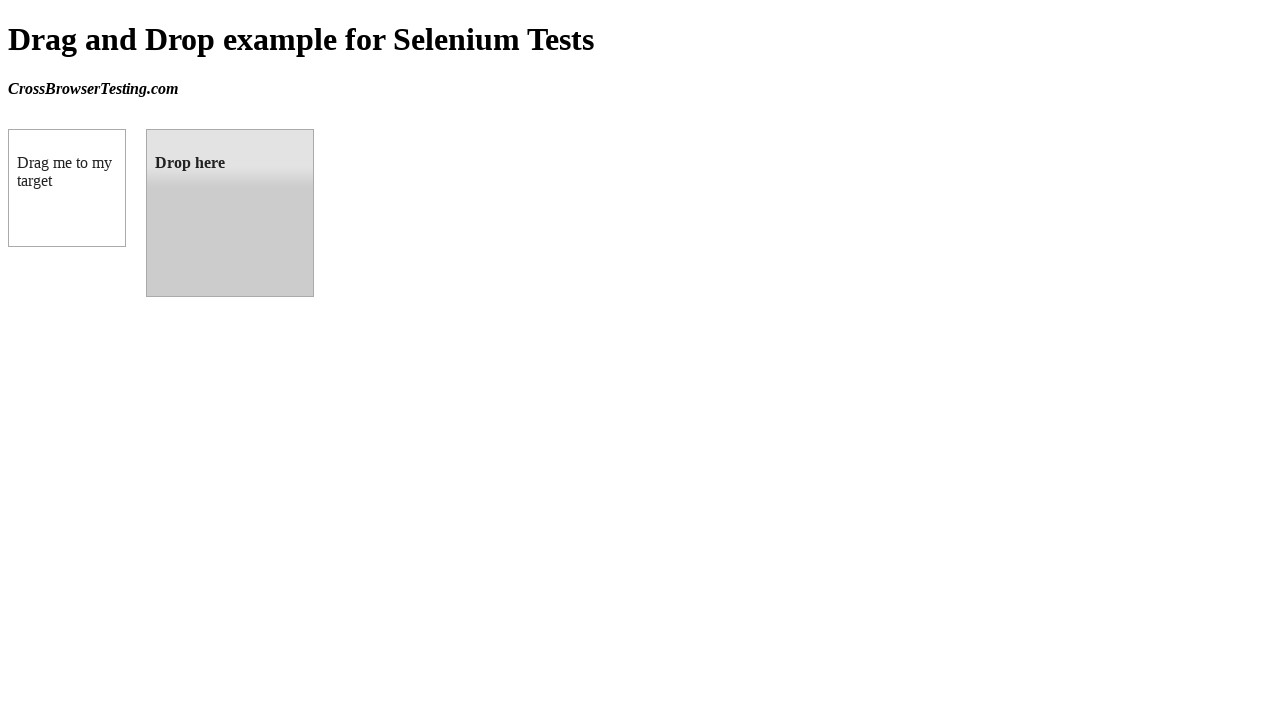

Located draggable element
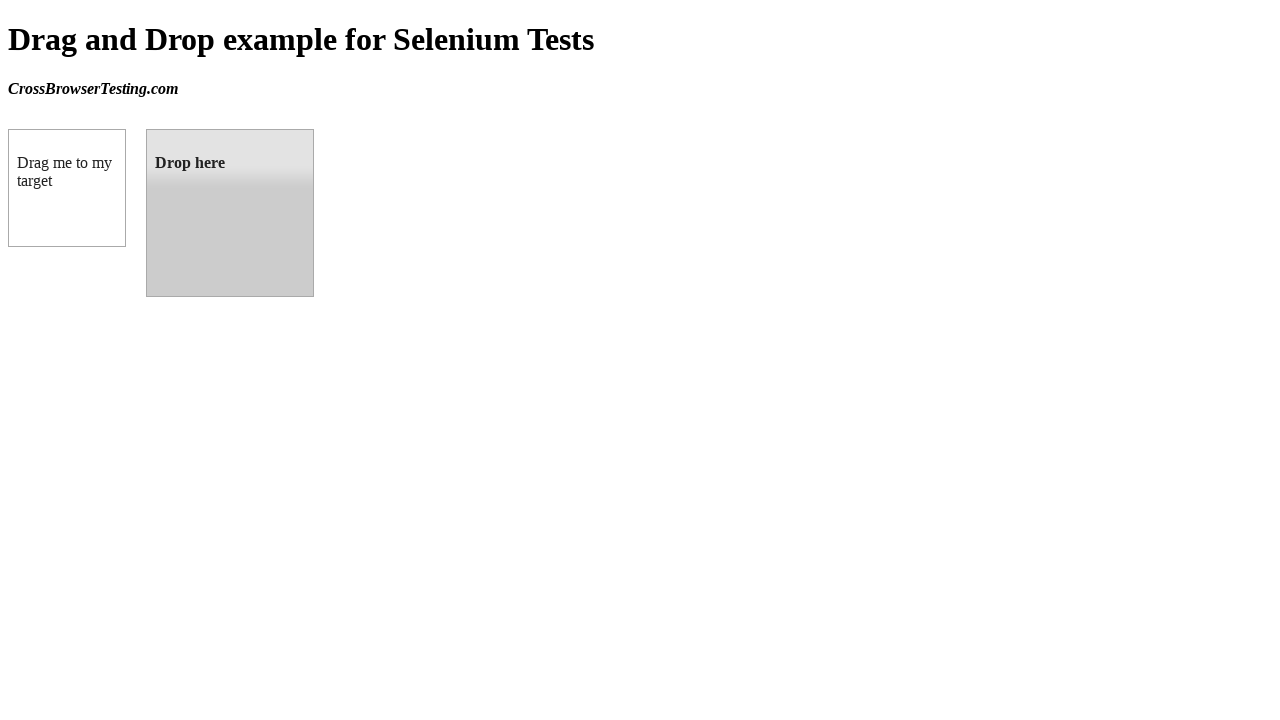

Located droppable element
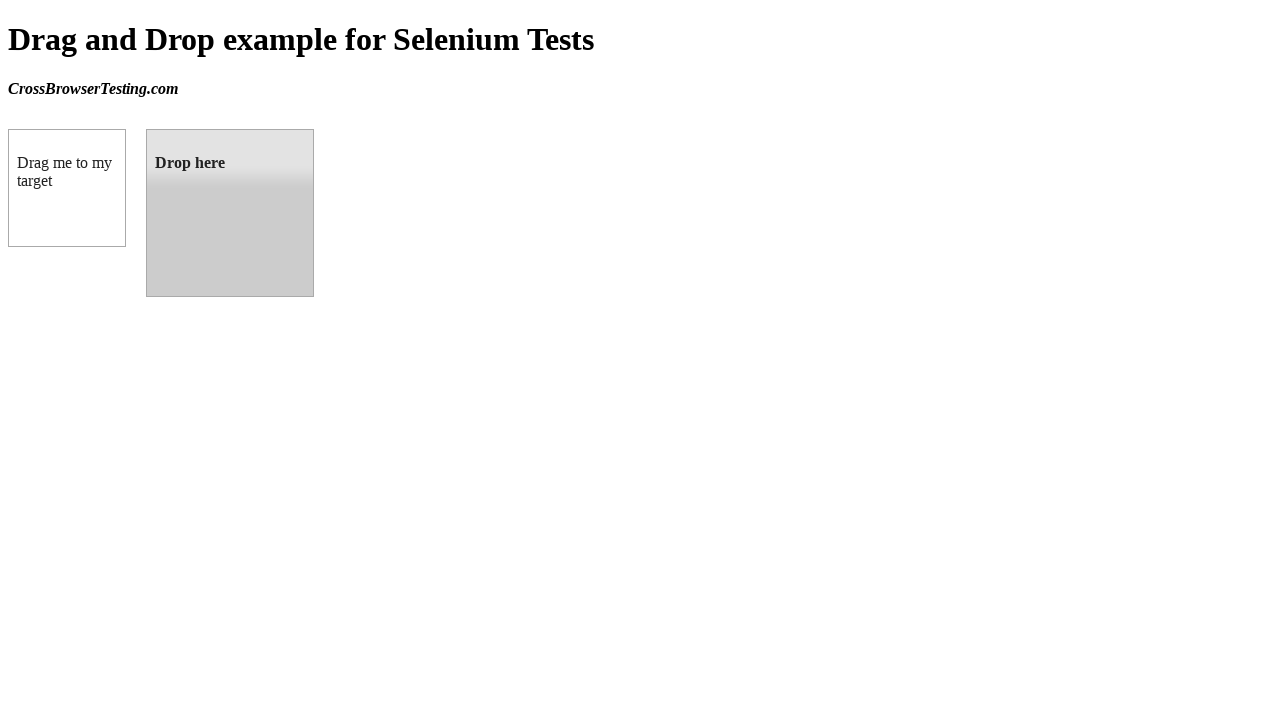

Retrieved bounding box coordinates for draggable element
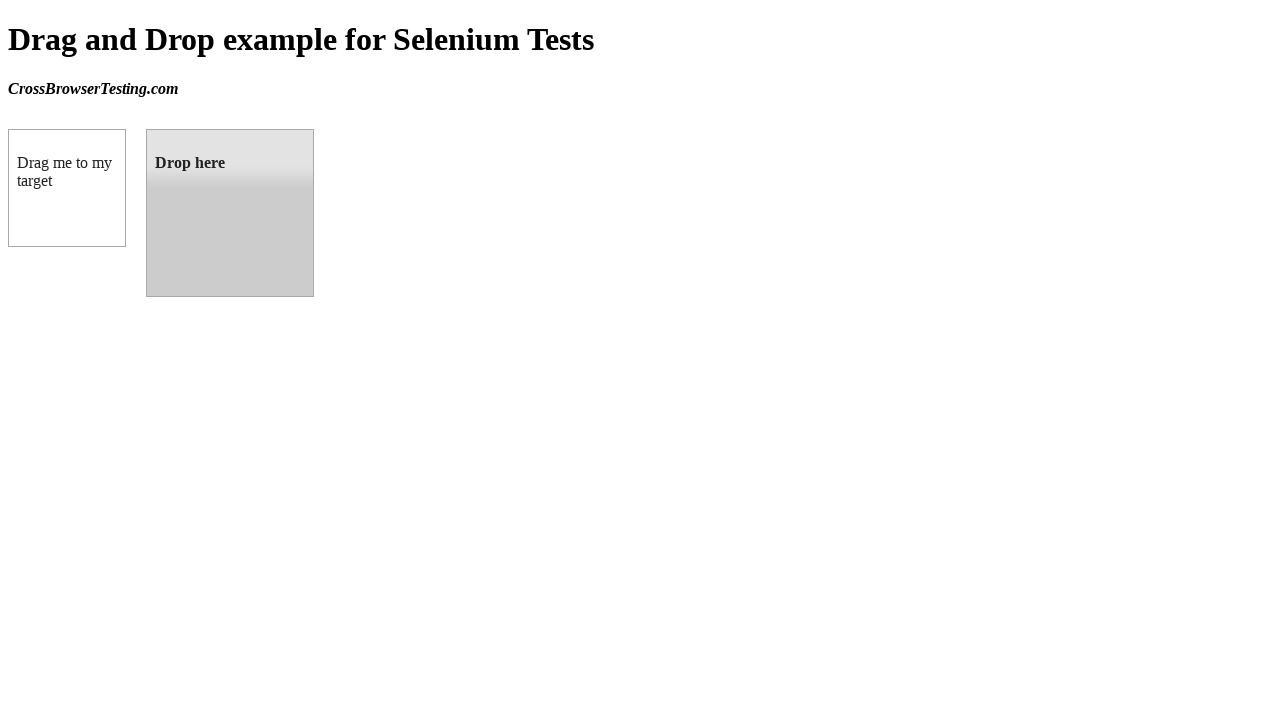

Retrieved bounding box coordinates for droppable element
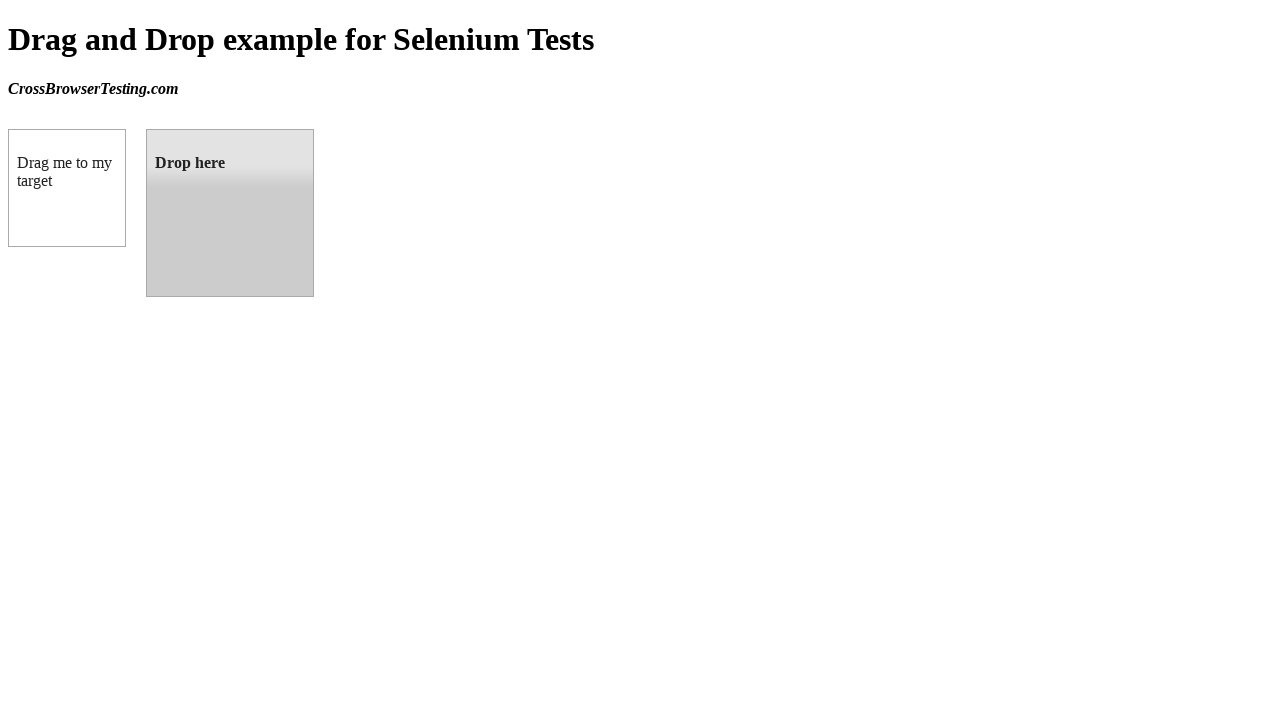

Moved mouse to center of draggable element at (67, 188)
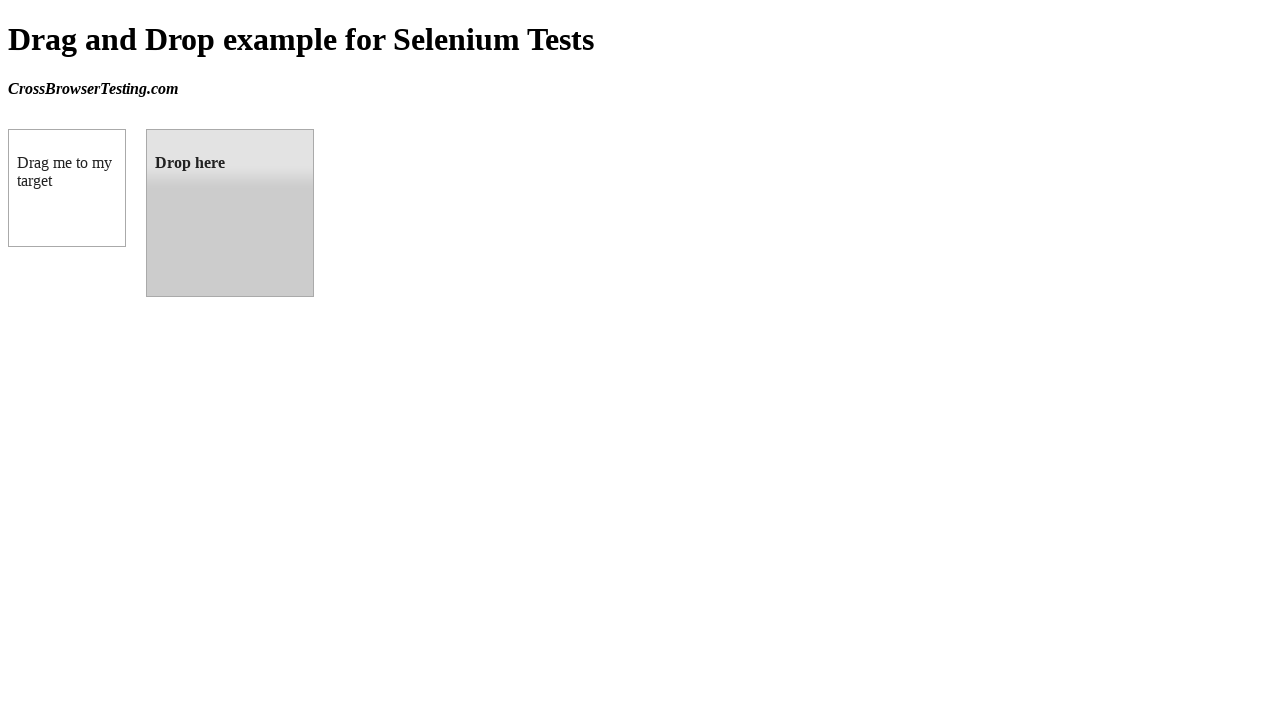

Pressed mouse button down to start drag at (67, 188)
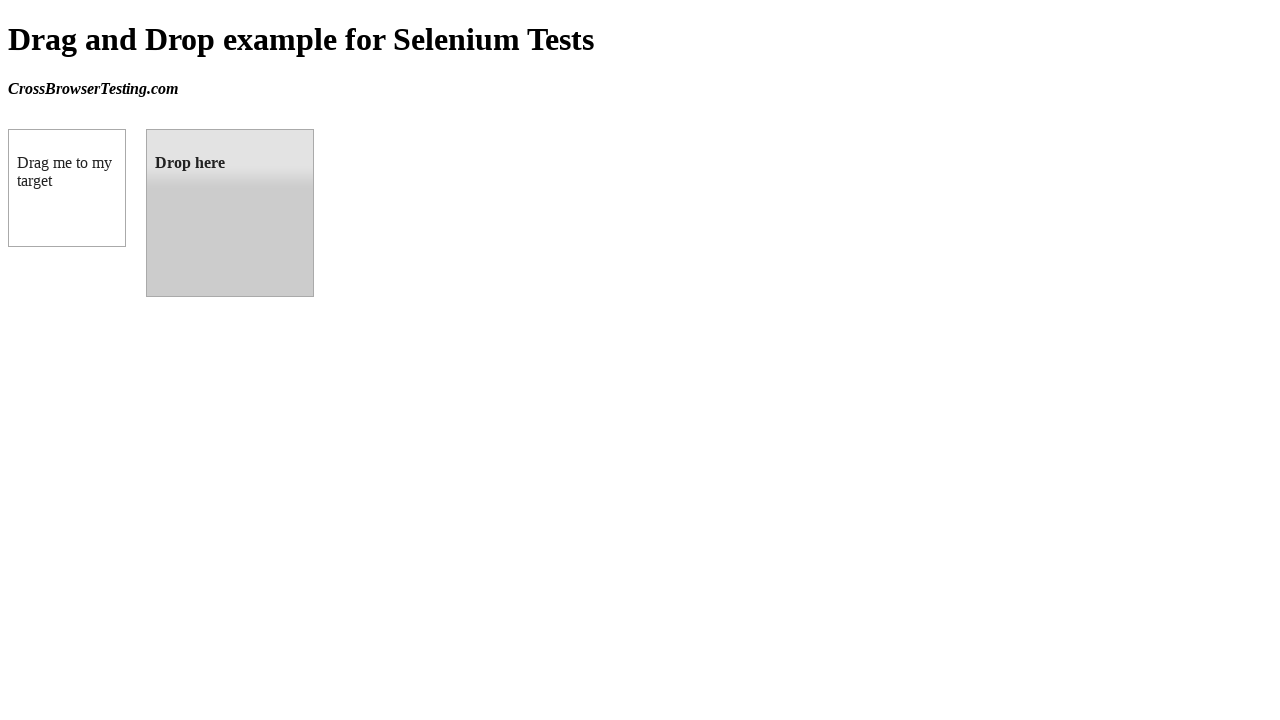

Dragged element to center of droppable target at (230, 213)
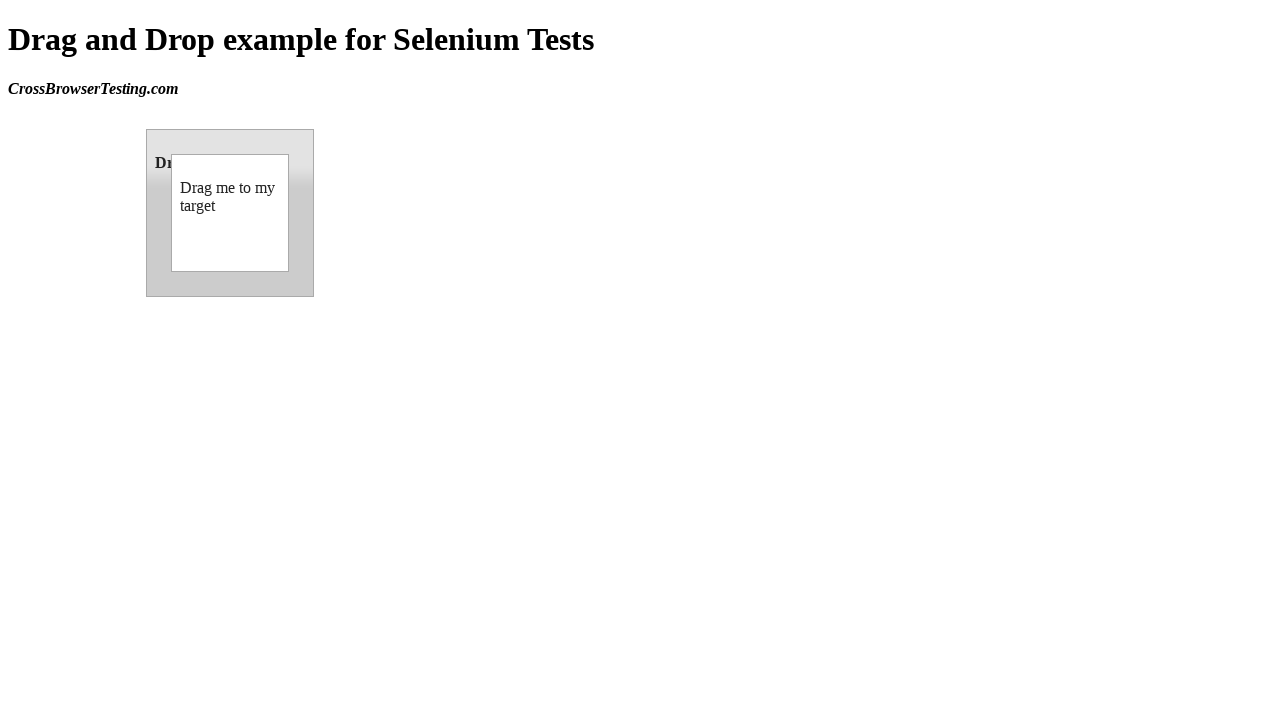

Released mouse button to complete drag and drop at (230, 213)
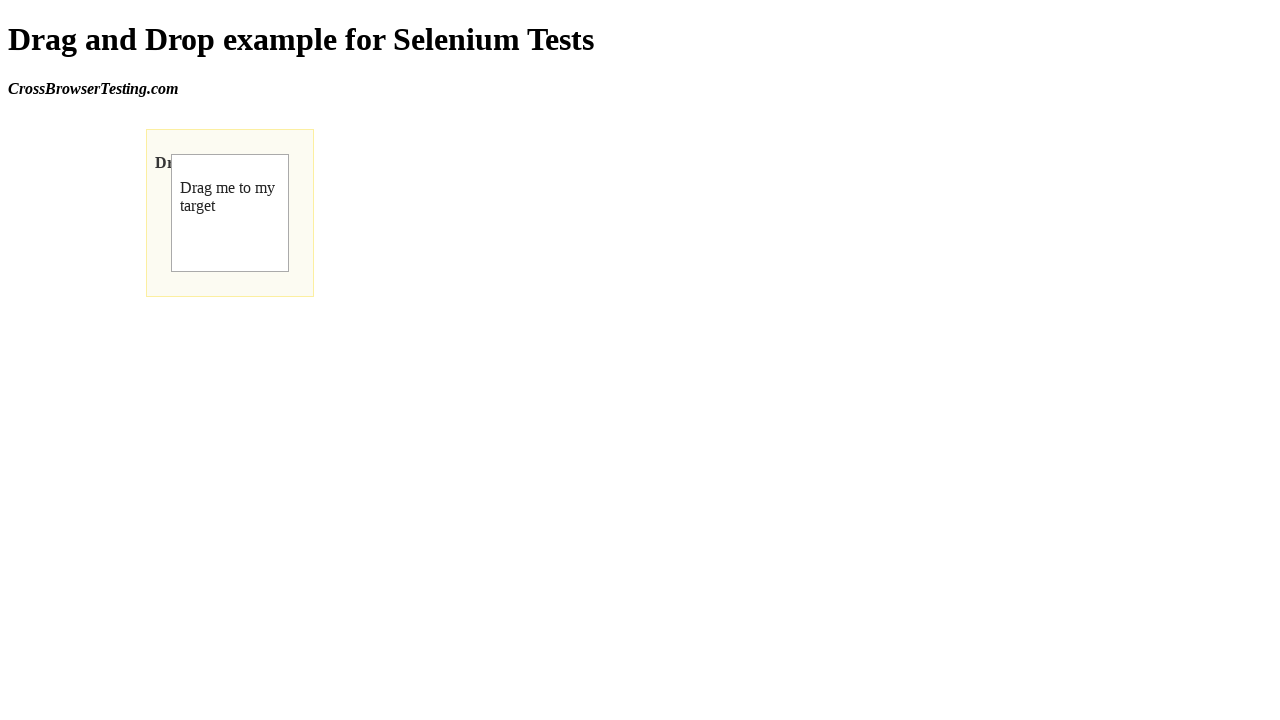

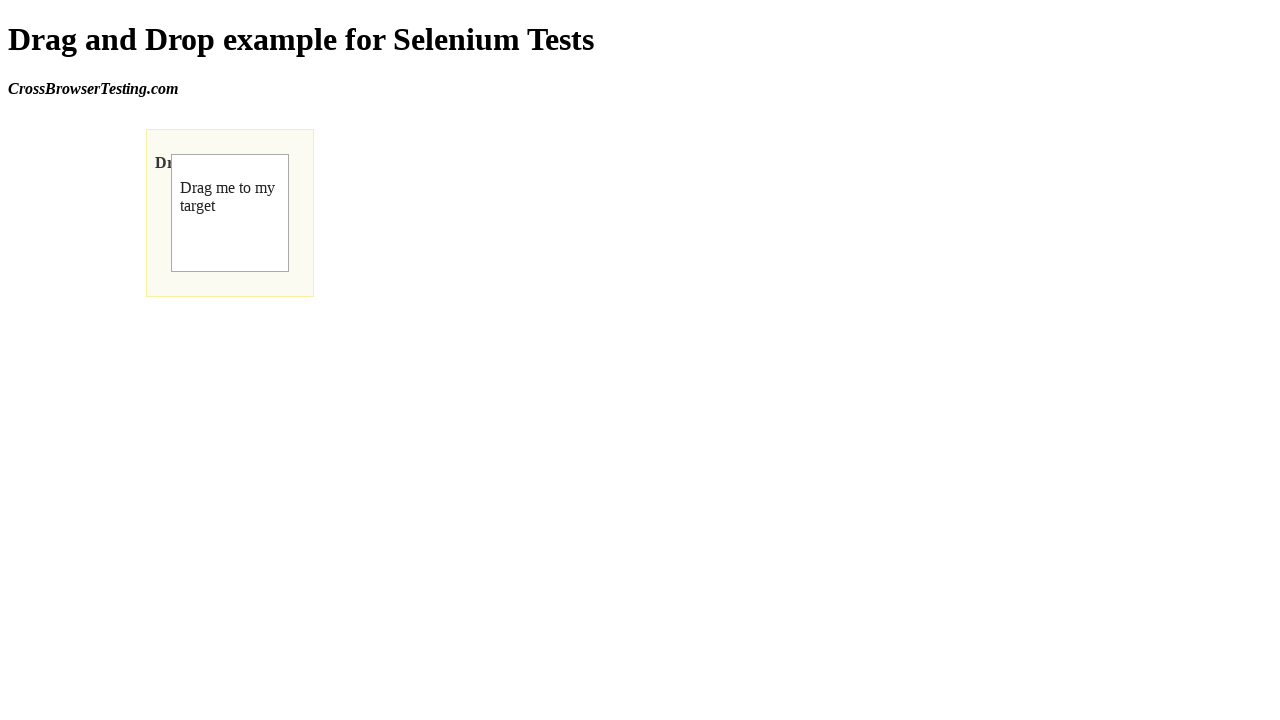